Tests Context Menu page by right-clicking on the hot-spot area and handling the alert

Starting URL: http://the-internet.herokuapp.com/

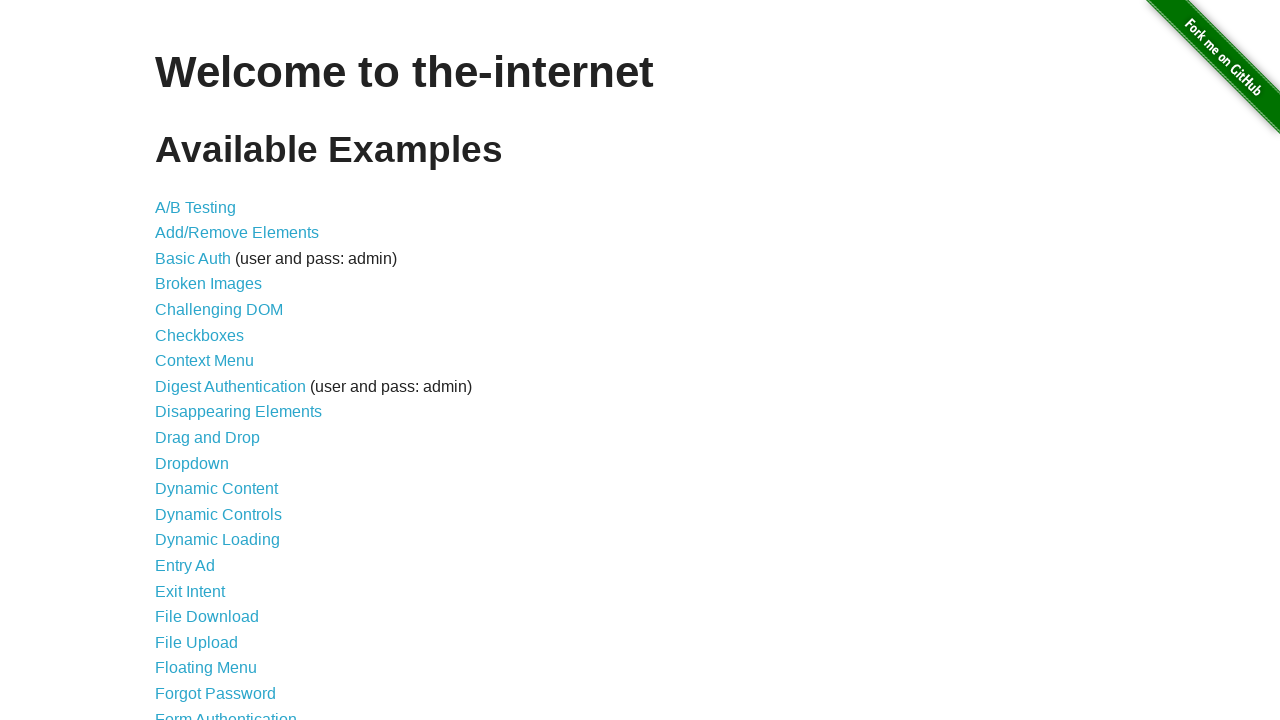

Clicked on Context Menu link at (204, 361) on text=Context Menu
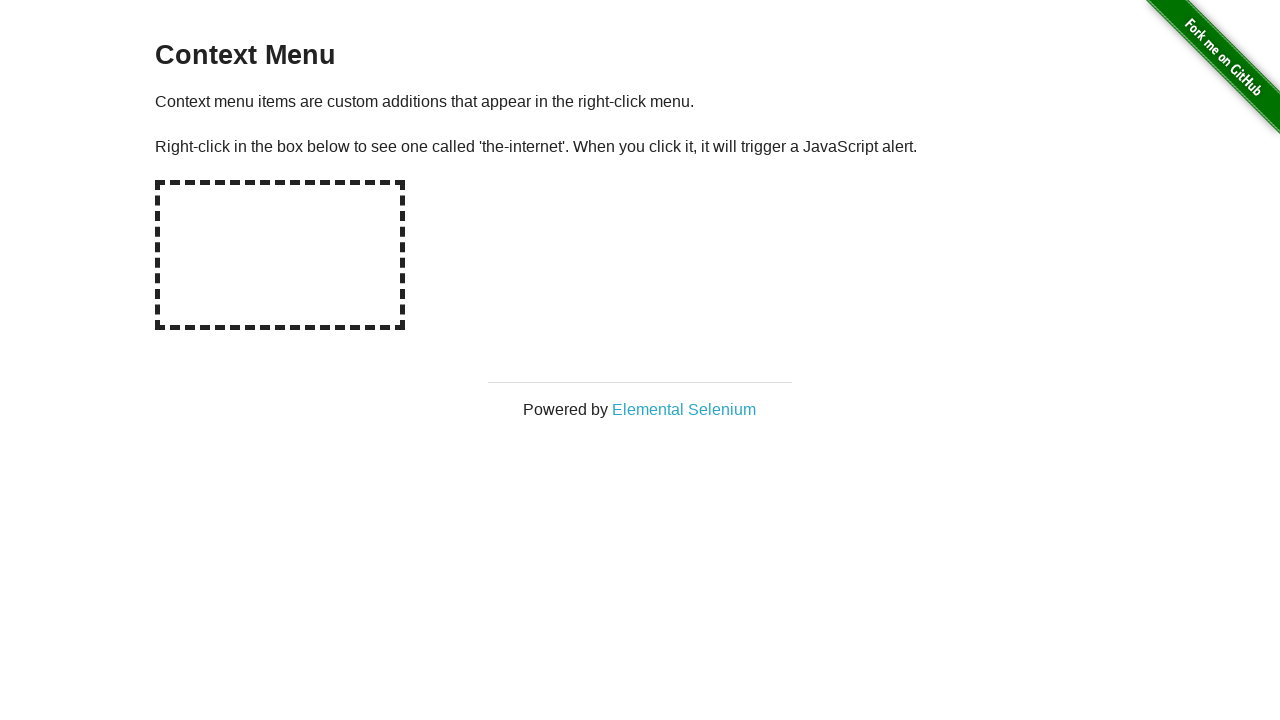

Waited for context_menu URL to load
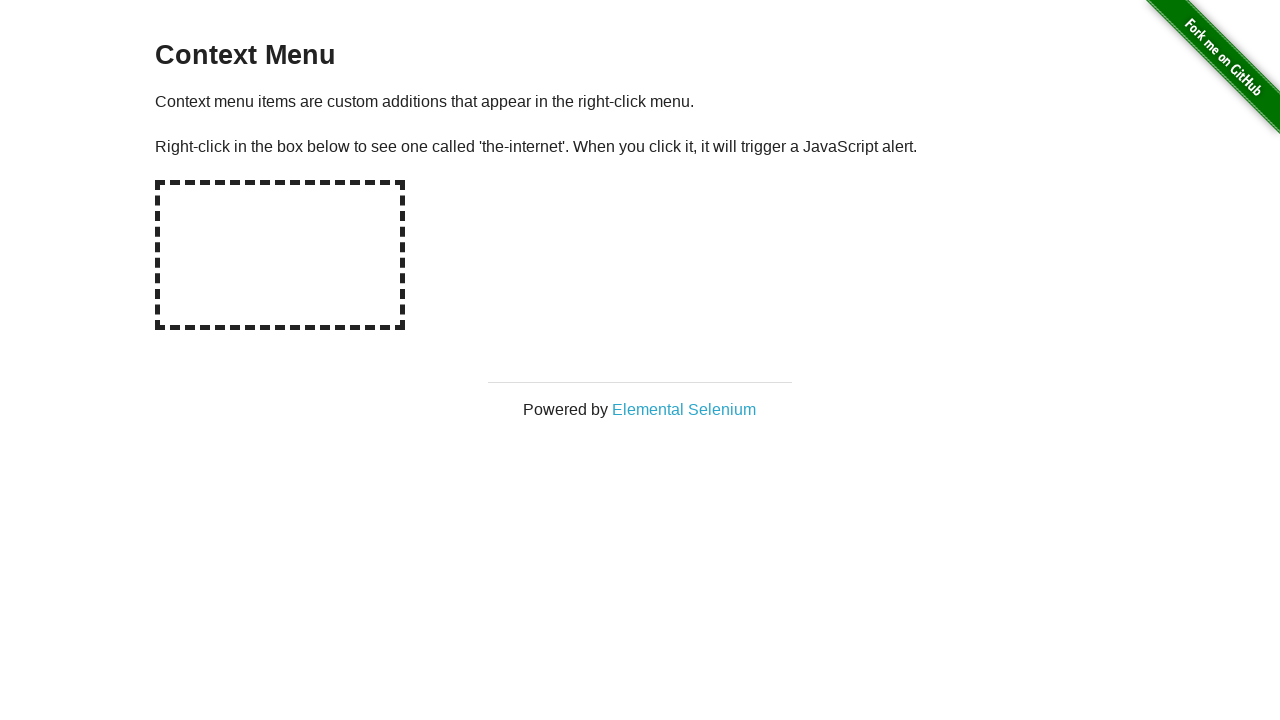

Hot-spot element is visible
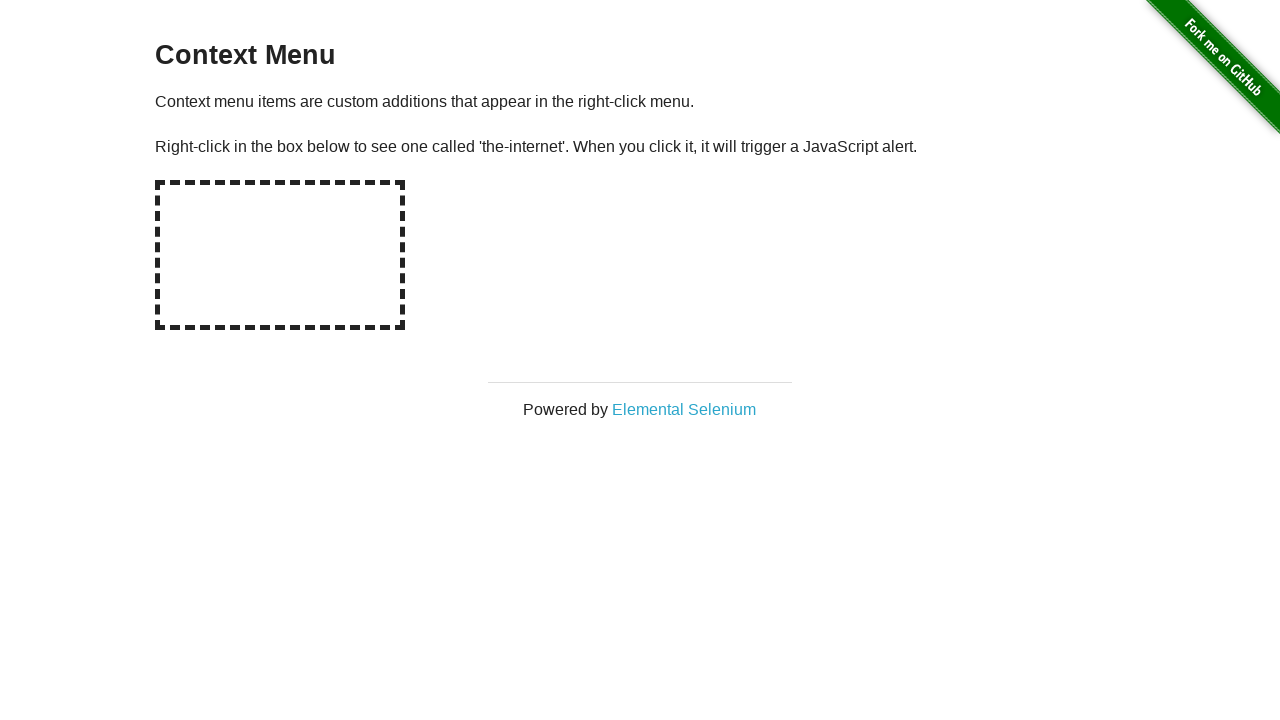

Right-clicked on the hot-spot area to trigger context menu at (280, 255) on #hot-spot
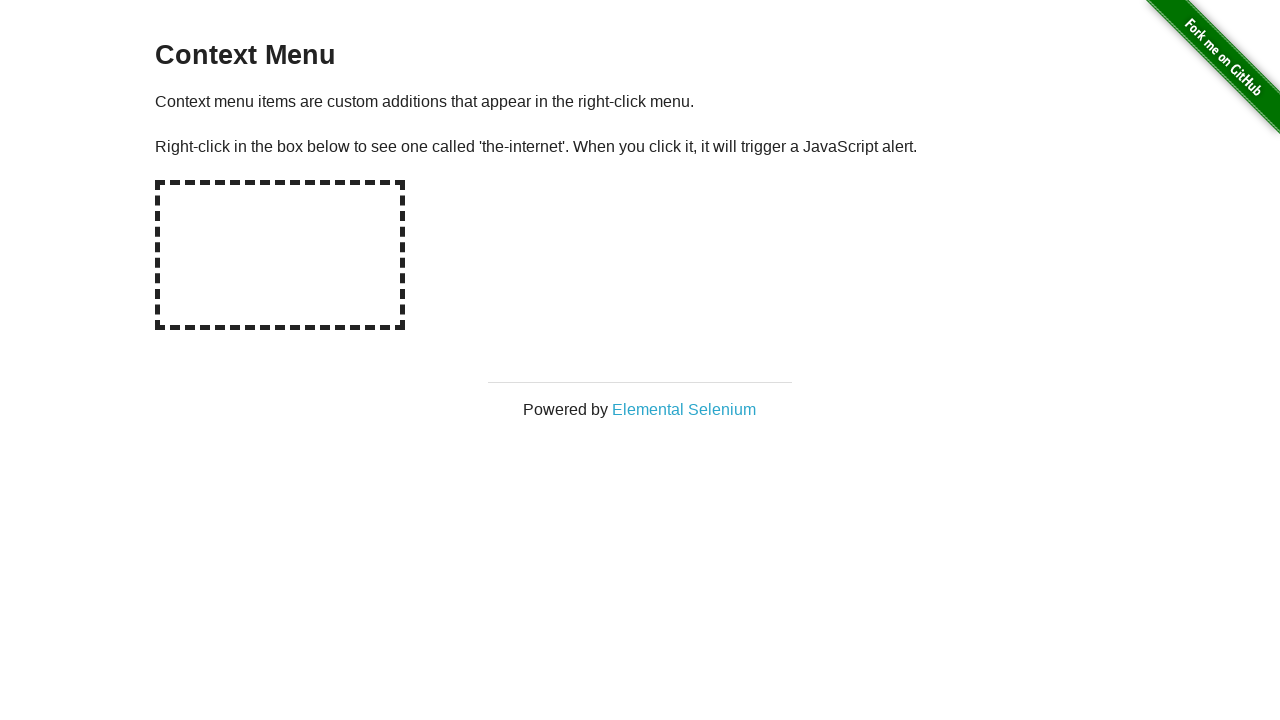

Alert dialog accepted
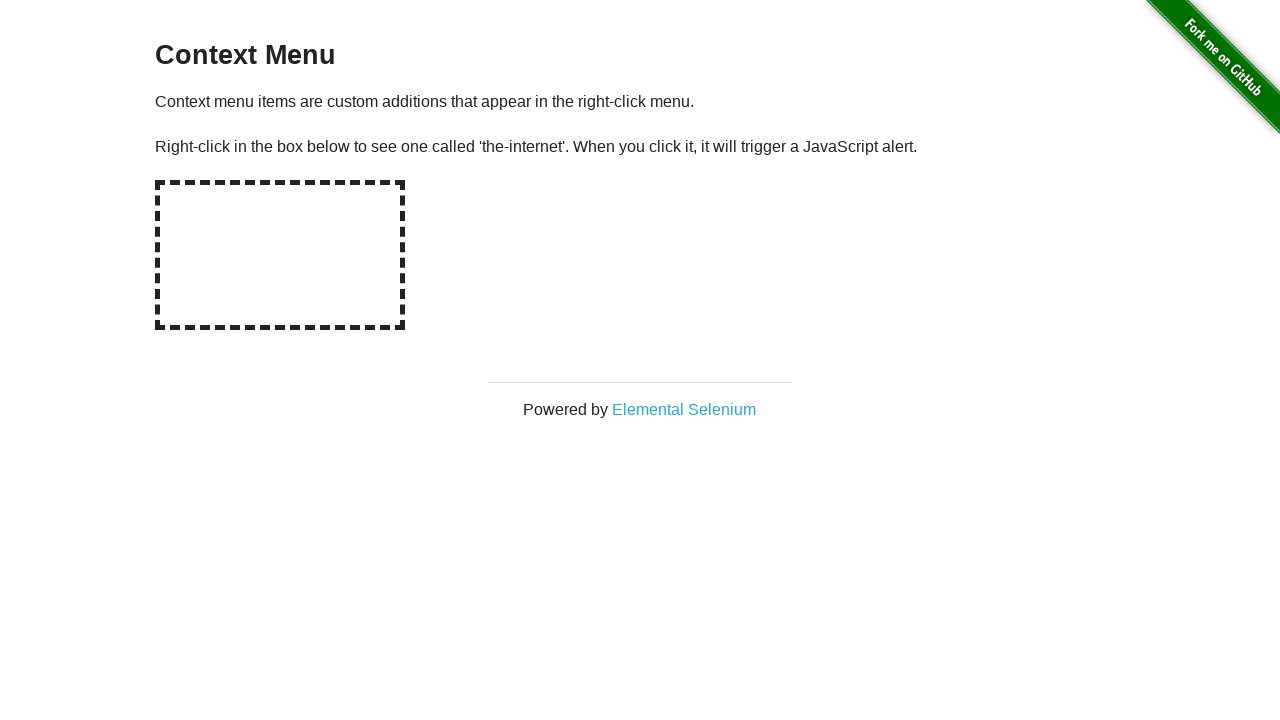

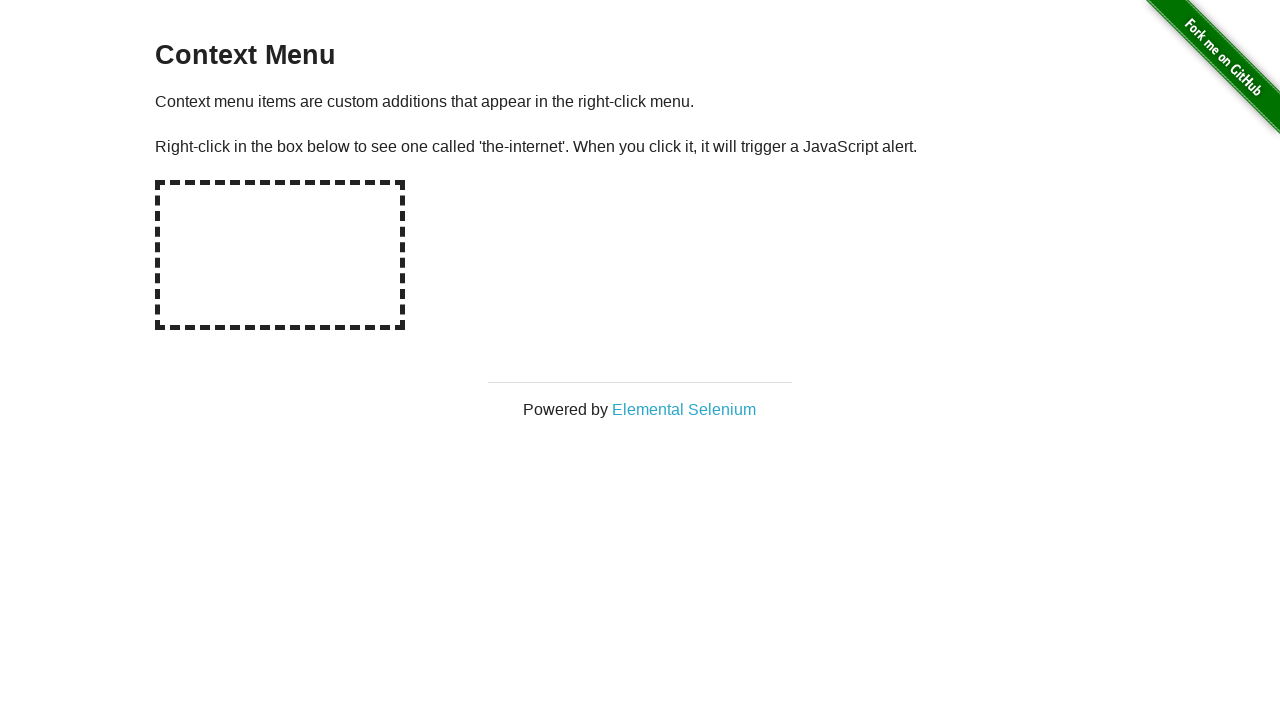